Tests marking all todo items as completed using the toggle all checkbox

Starting URL: https://demo.playwright.dev/todomvc

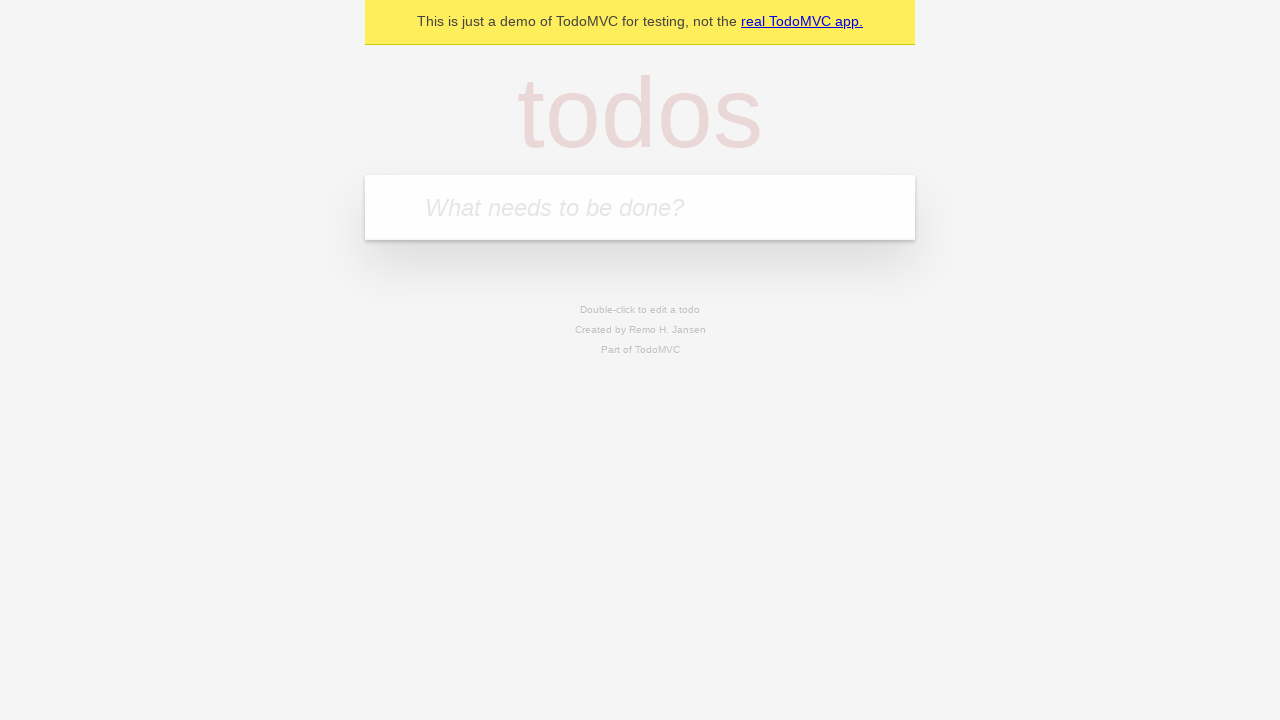

Filled todo input with 'buy some cheese' on internal:attr=[placeholder="What needs to be done?"i]
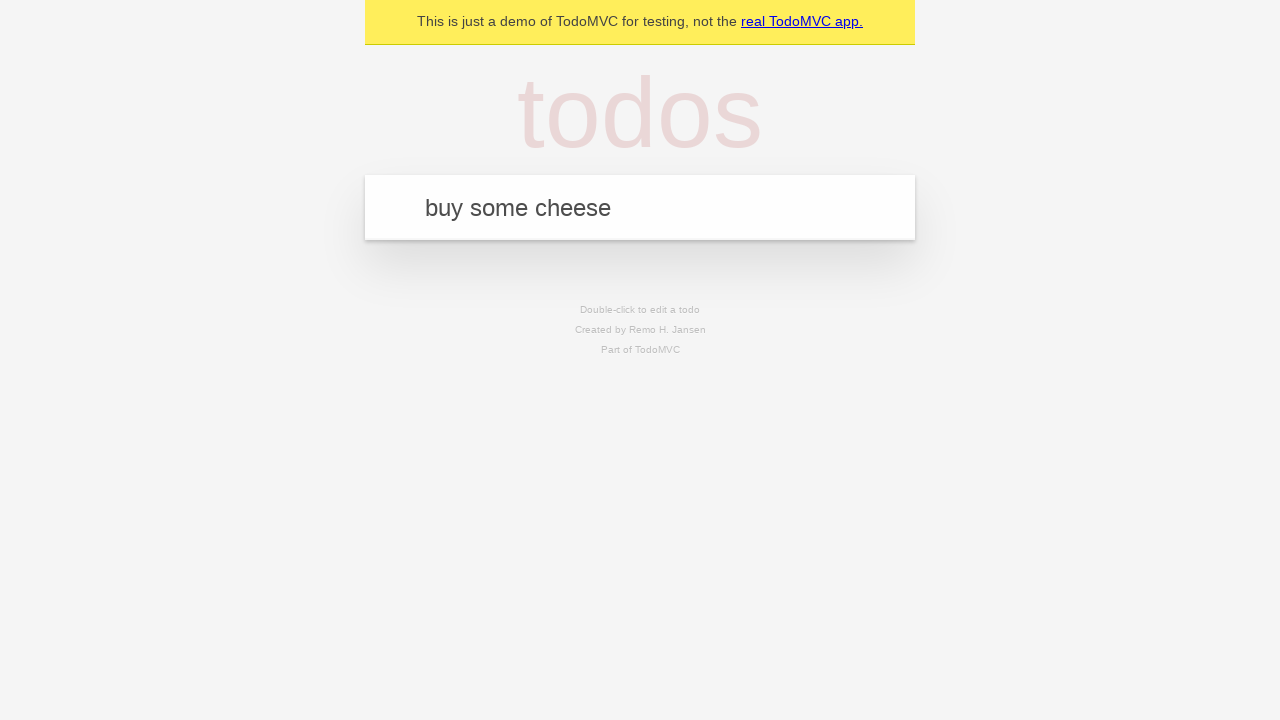

Pressed Enter to create first todo item on internal:attr=[placeholder="What needs to be done?"i]
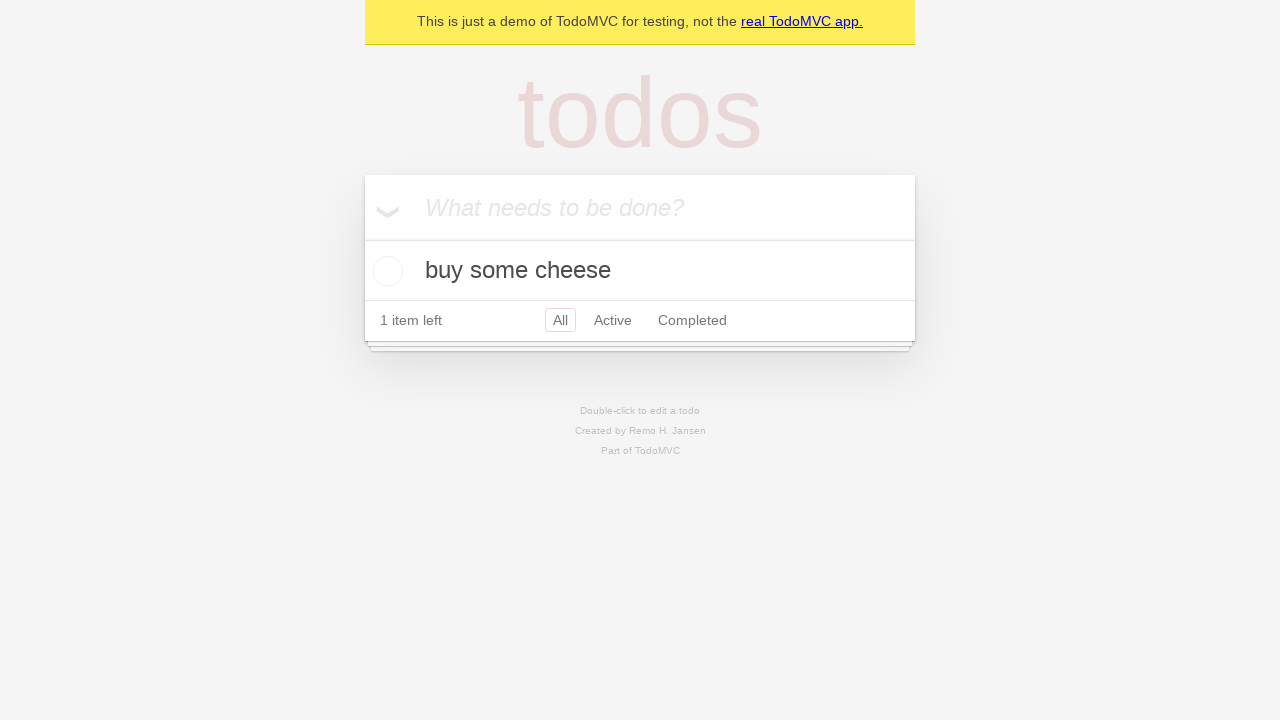

Filled todo input with 'feed the cat' on internal:attr=[placeholder="What needs to be done?"i]
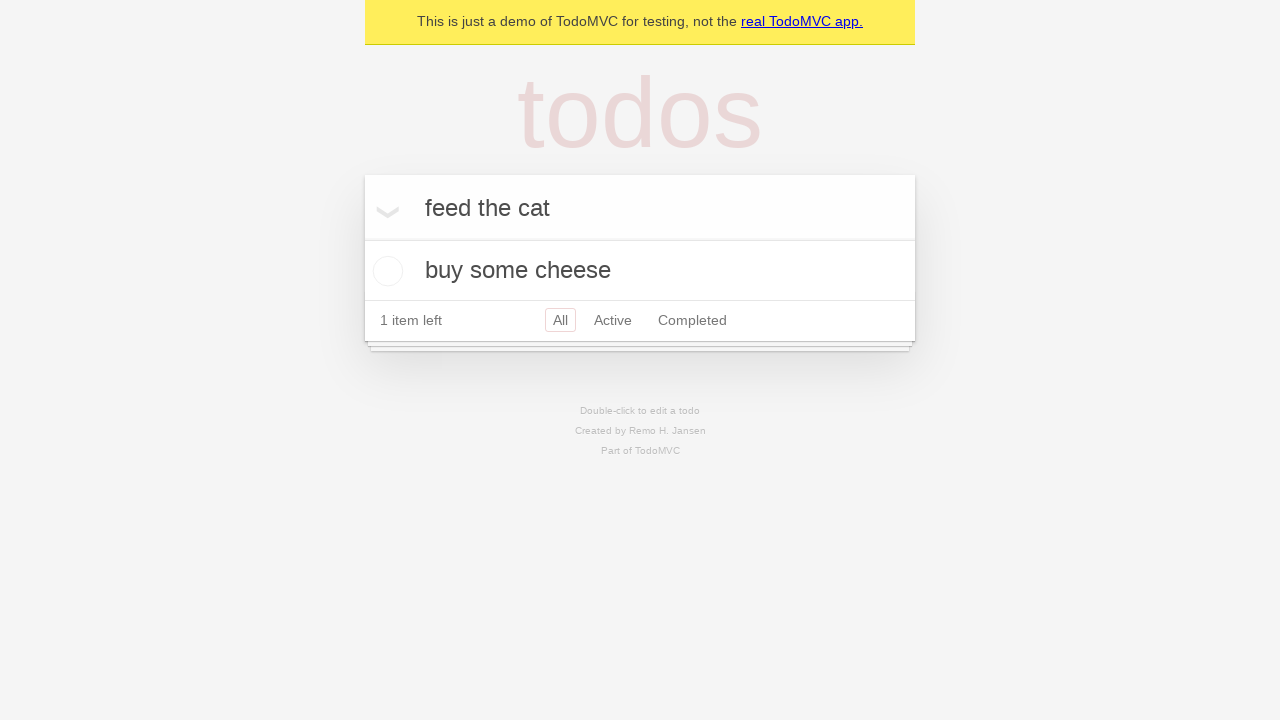

Pressed Enter to create second todo item on internal:attr=[placeholder="What needs to be done?"i]
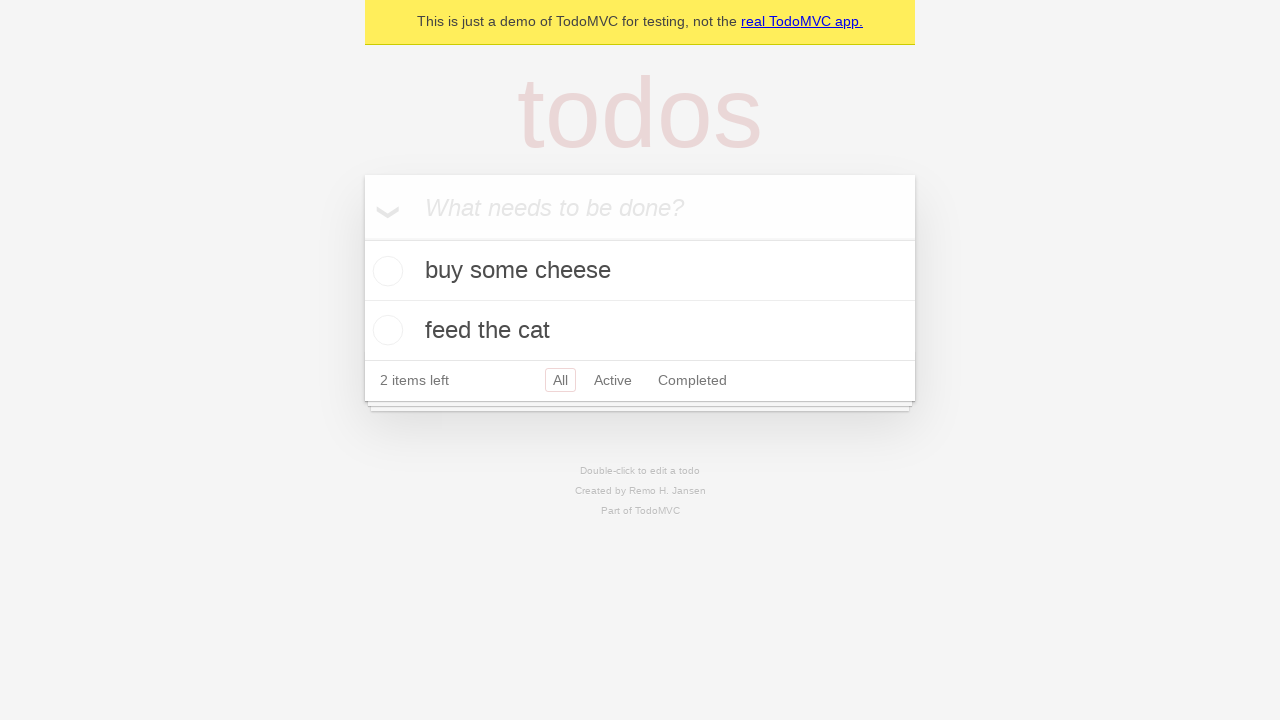

Filled todo input with 'book a doctors appointment' on internal:attr=[placeholder="What needs to be done?"i]
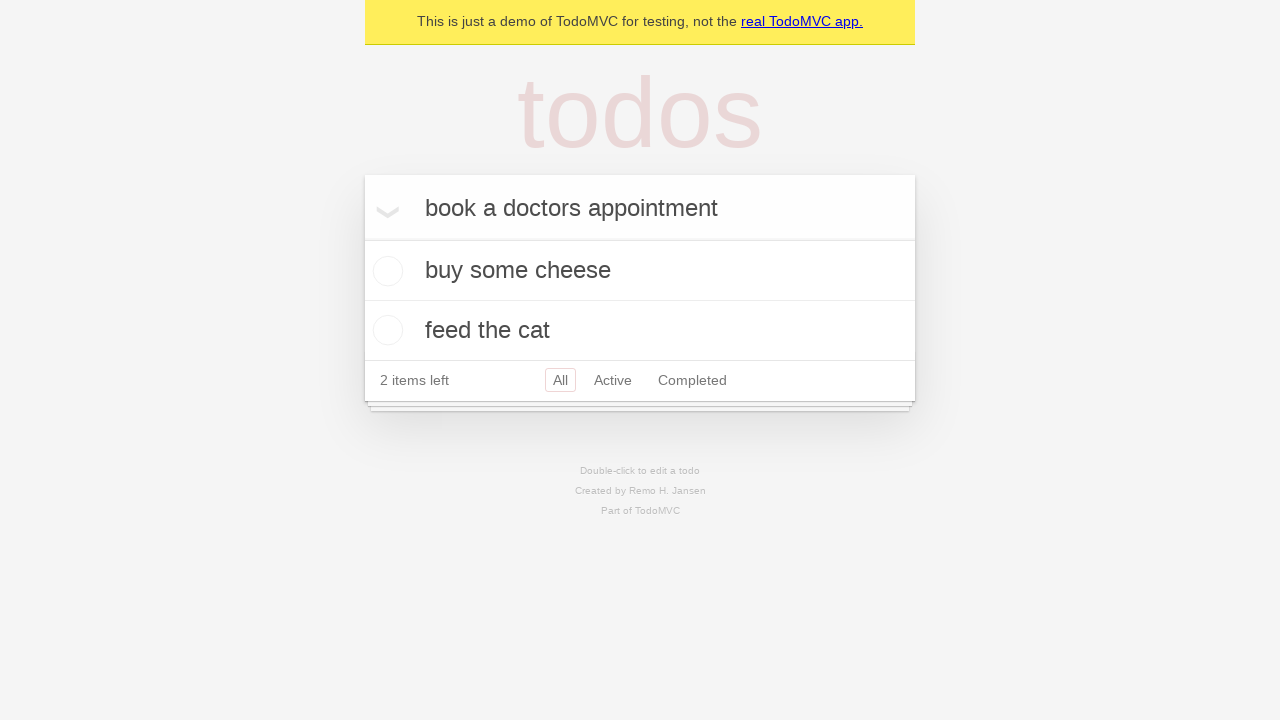

Pressed Enter to create third todo item on internal:attr=[placeholder="What needs to be done?"i]
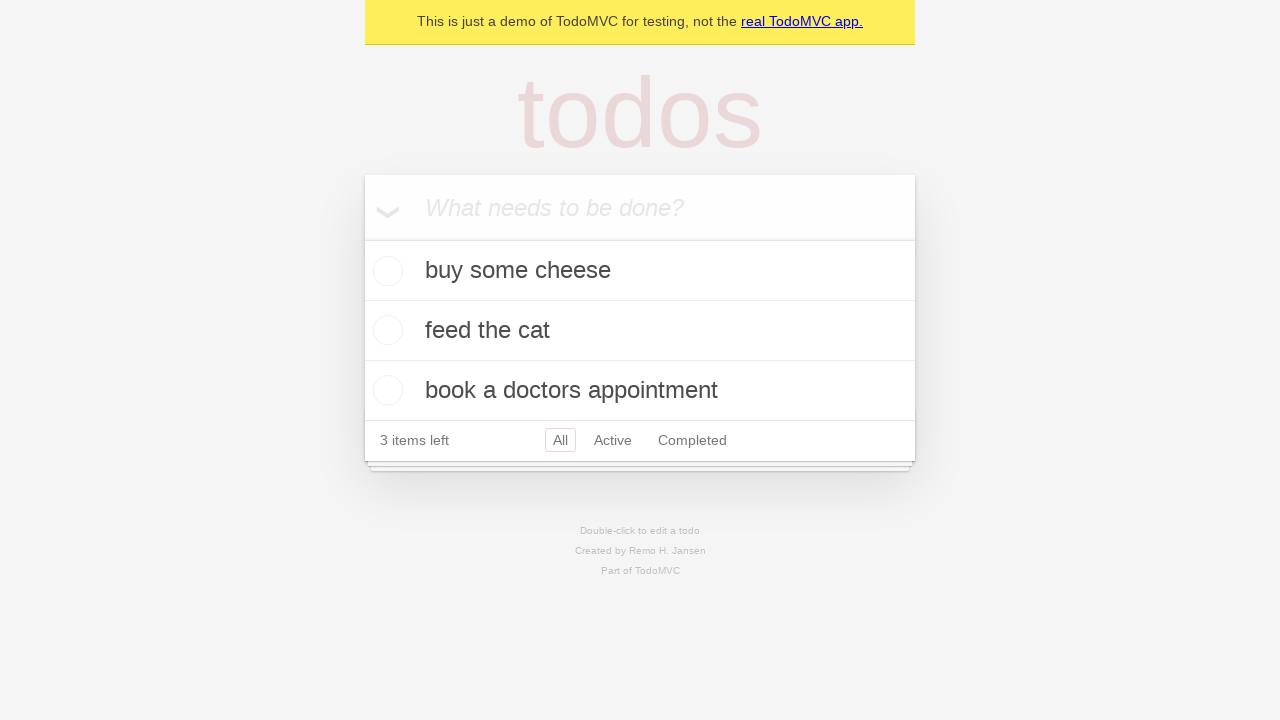

Clicked 'Mark all as complete' checkbox to mark all todos as completed at (362, 238) on internal:label="Mark all as complete"i
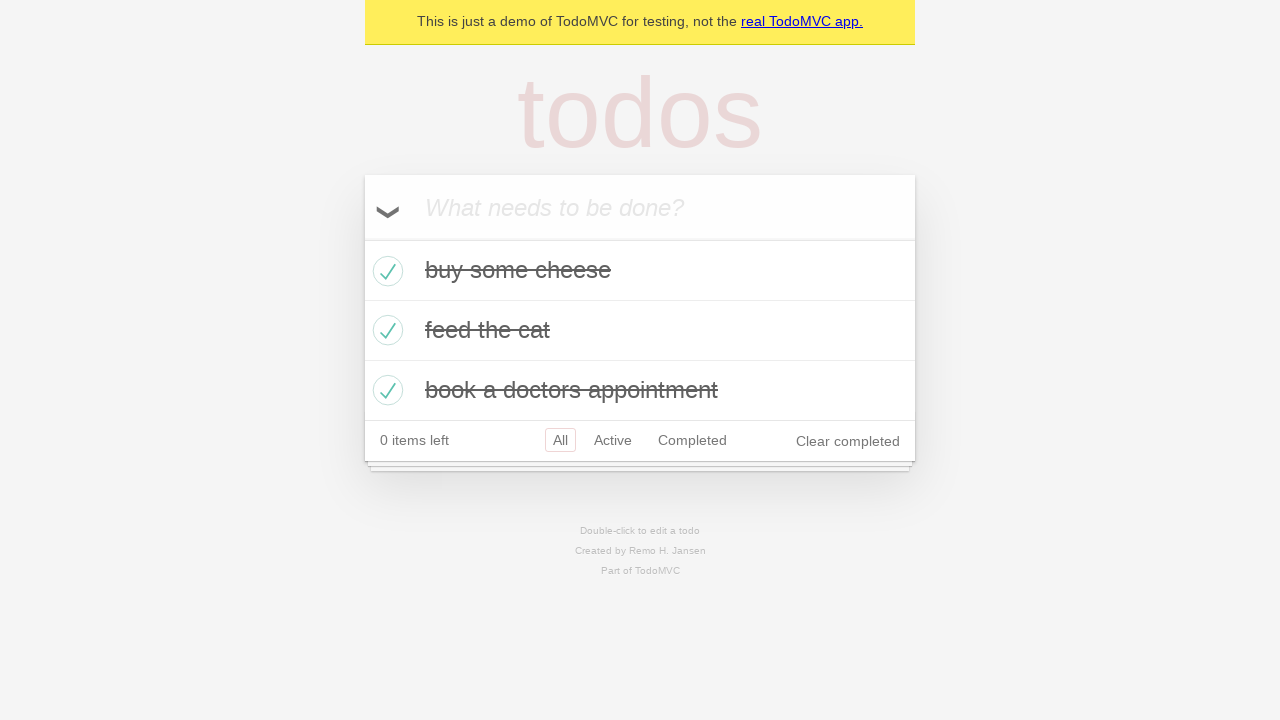

Waited for all todo items to be marked as completed
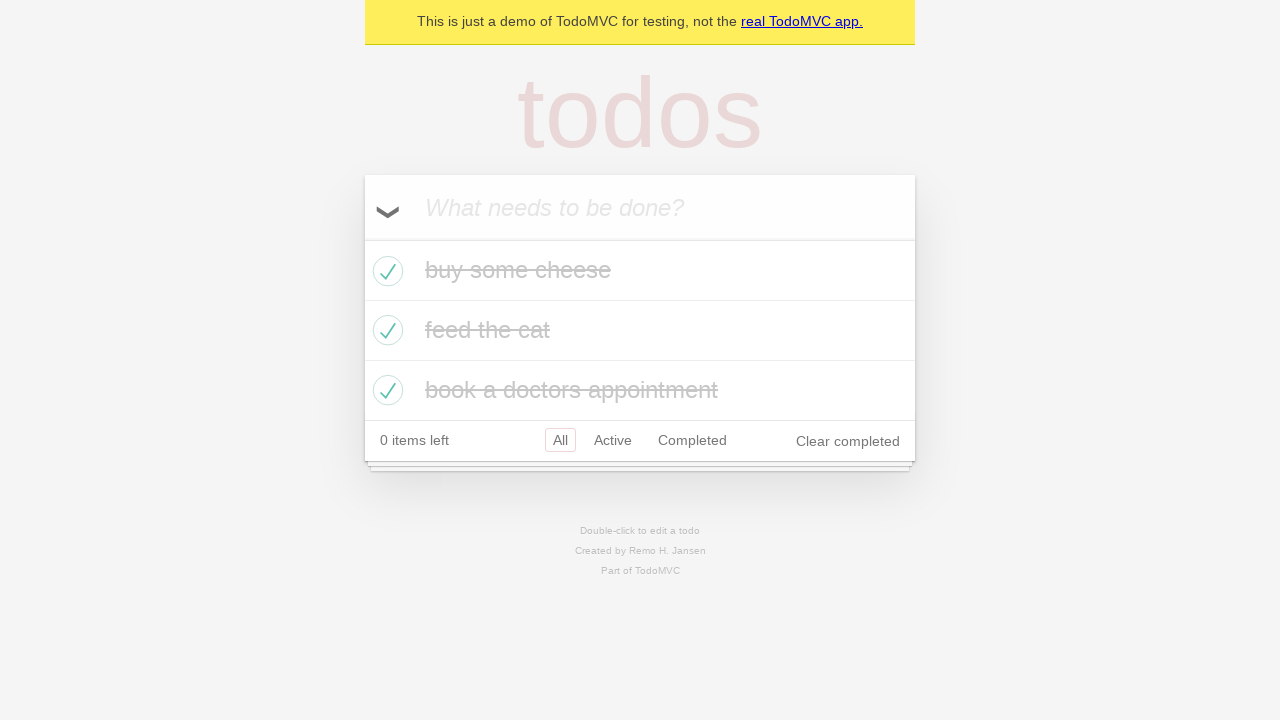

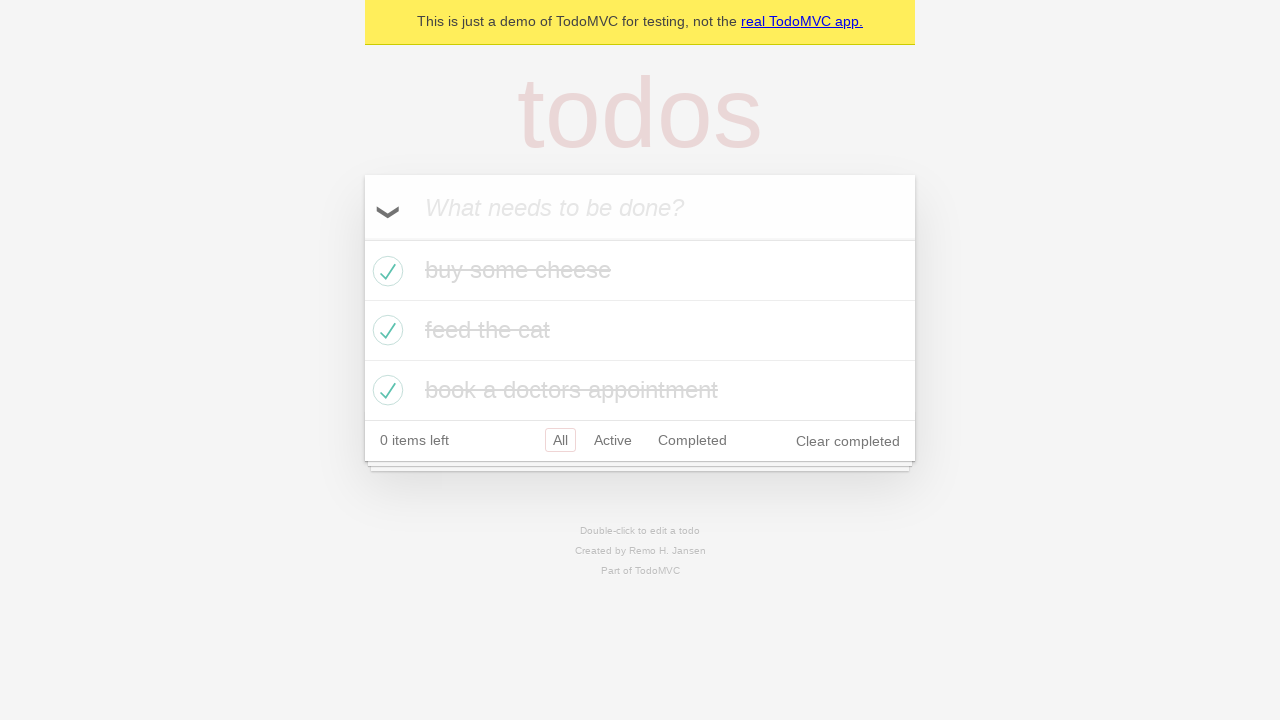